Tests the Text Box form by filling in full name, email, current address, and permanent address fields, then submitting the form

Starting URL: https://demoqa.com/

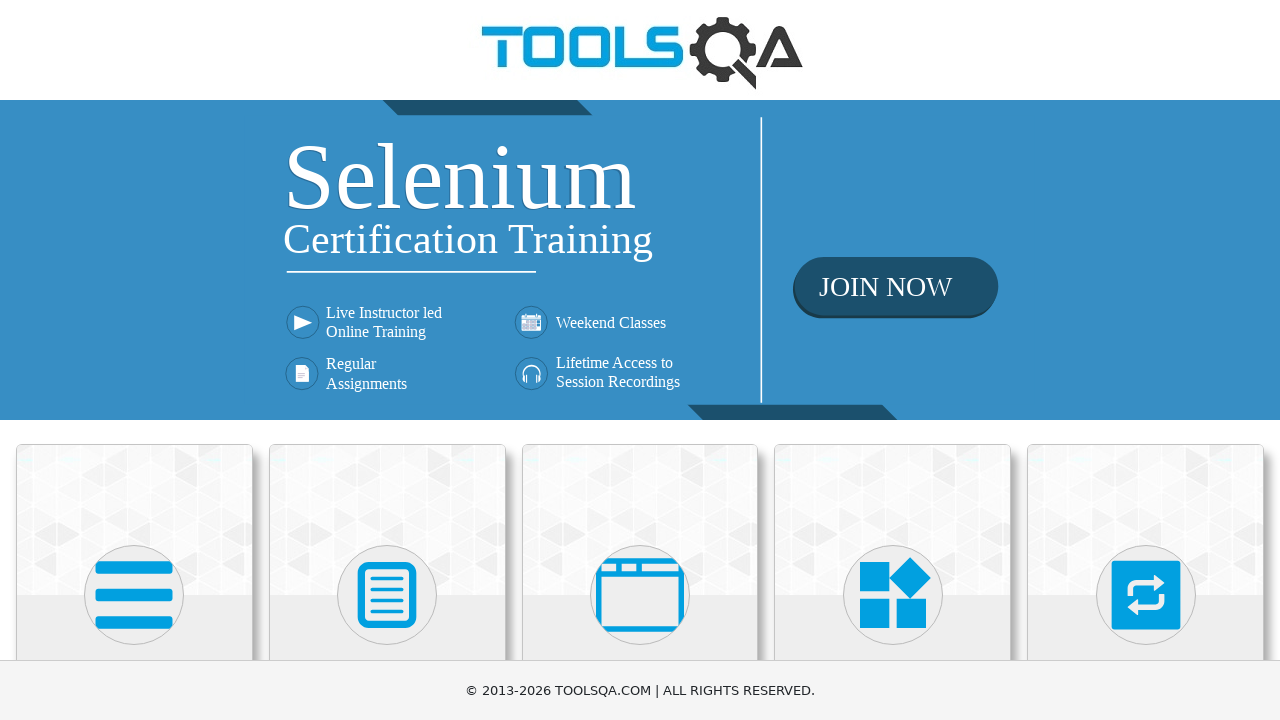

Clicked on Elements card at (134, 360) on text=Elements
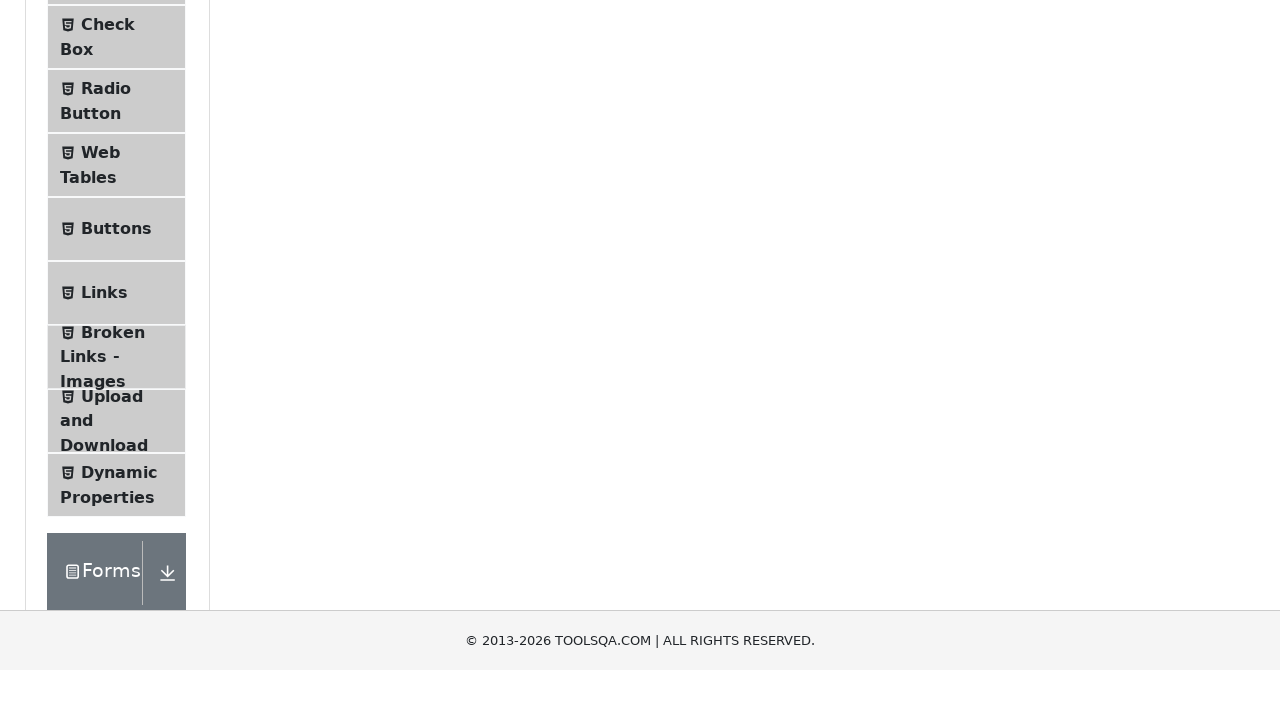

Clicked on Text Box menu item at (119, 261) on text=Text Box
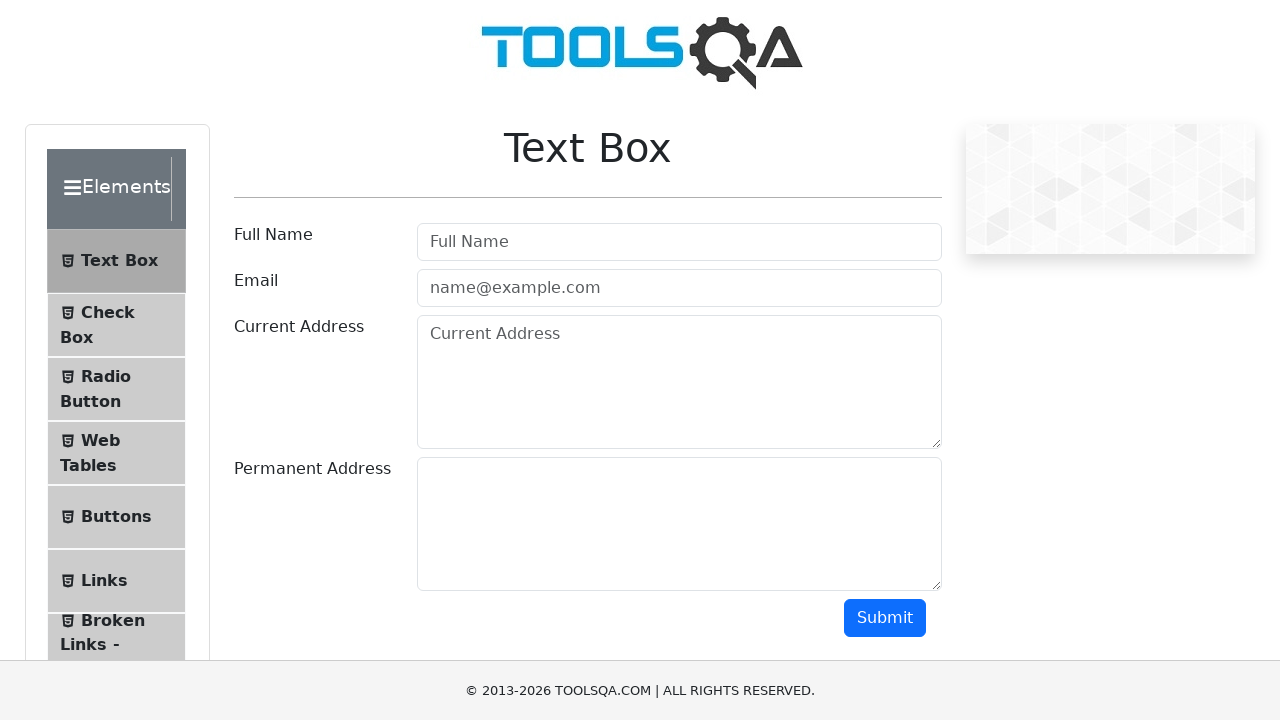

Filled full name field with 'Maverick' on #userName
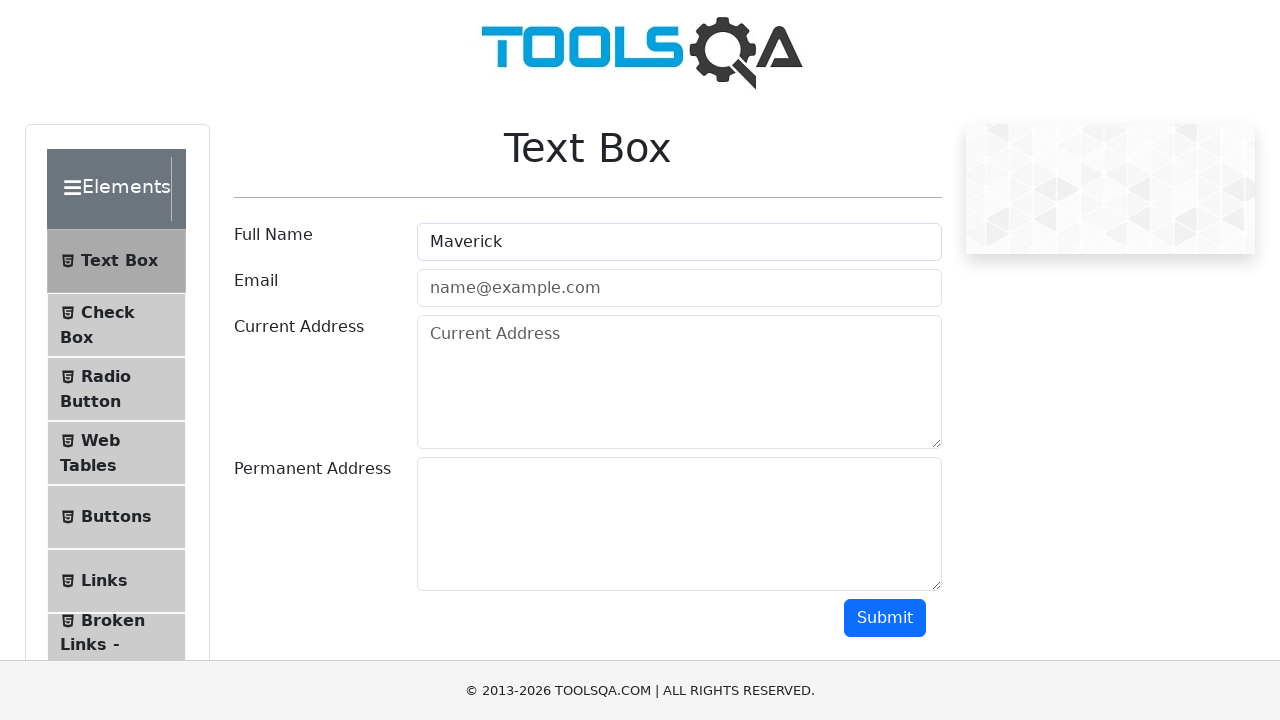

Filled email field with 'maverick@gmail.com' on #userEmail
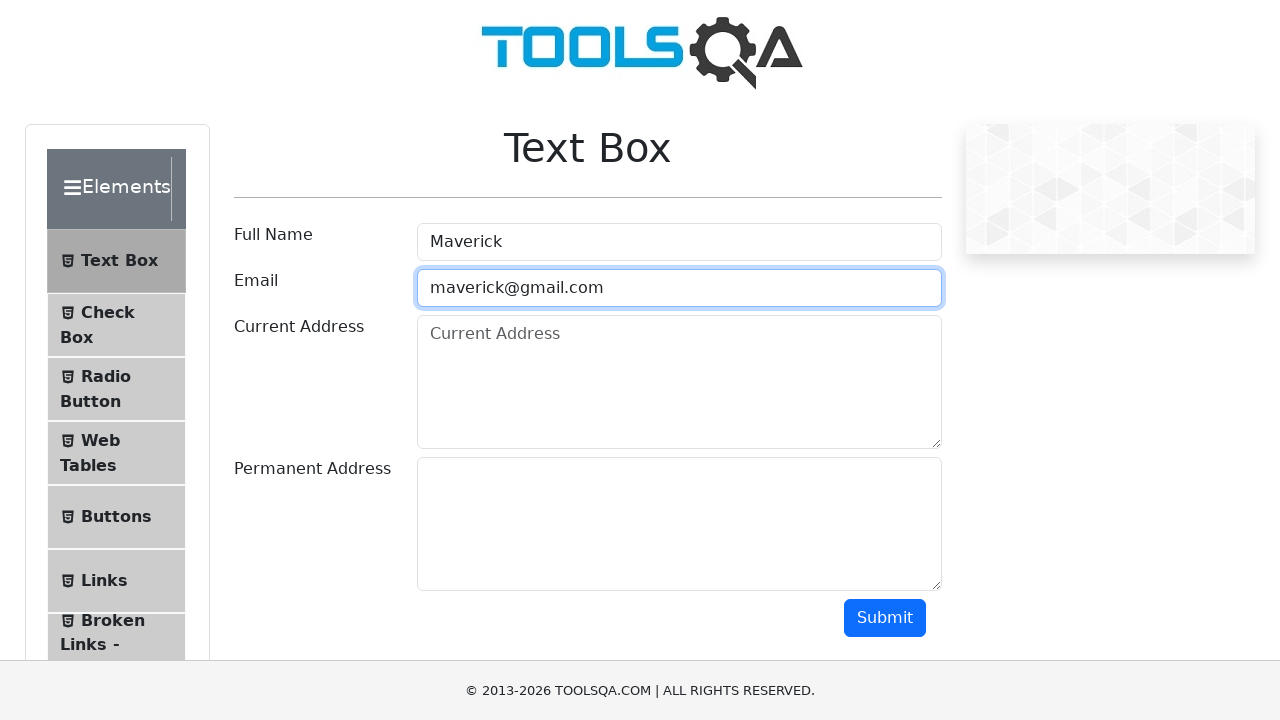

Filled current address field with 'Bangkok' on #currentAddress
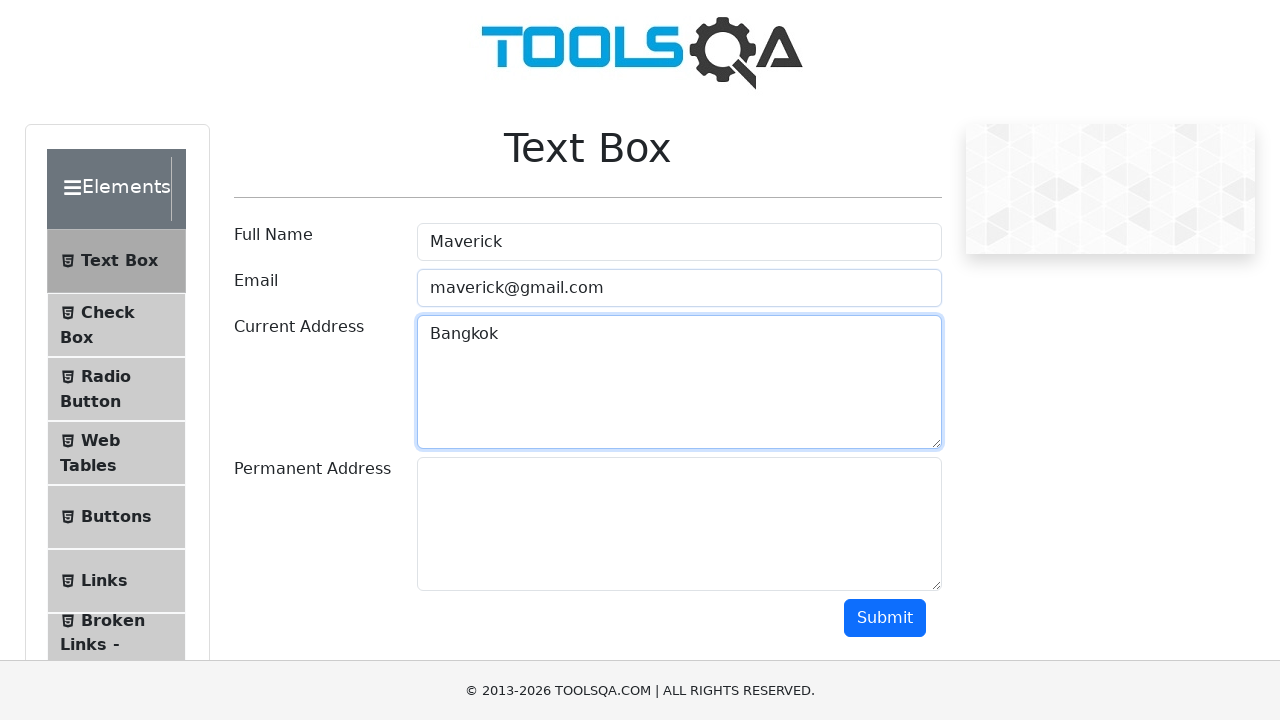

Filled permanent address field with 'Phuket' on #permanentAddress
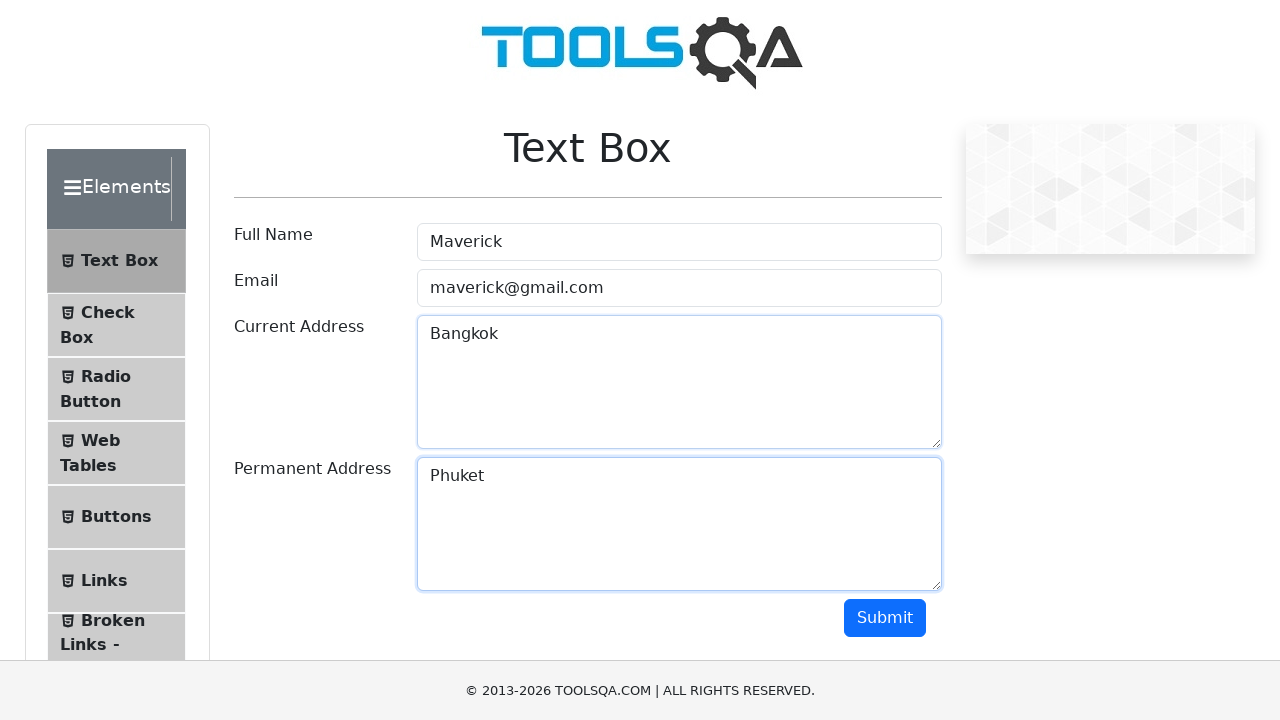

Clicked Submit button to submit the form at (885, 618) on text=Submit
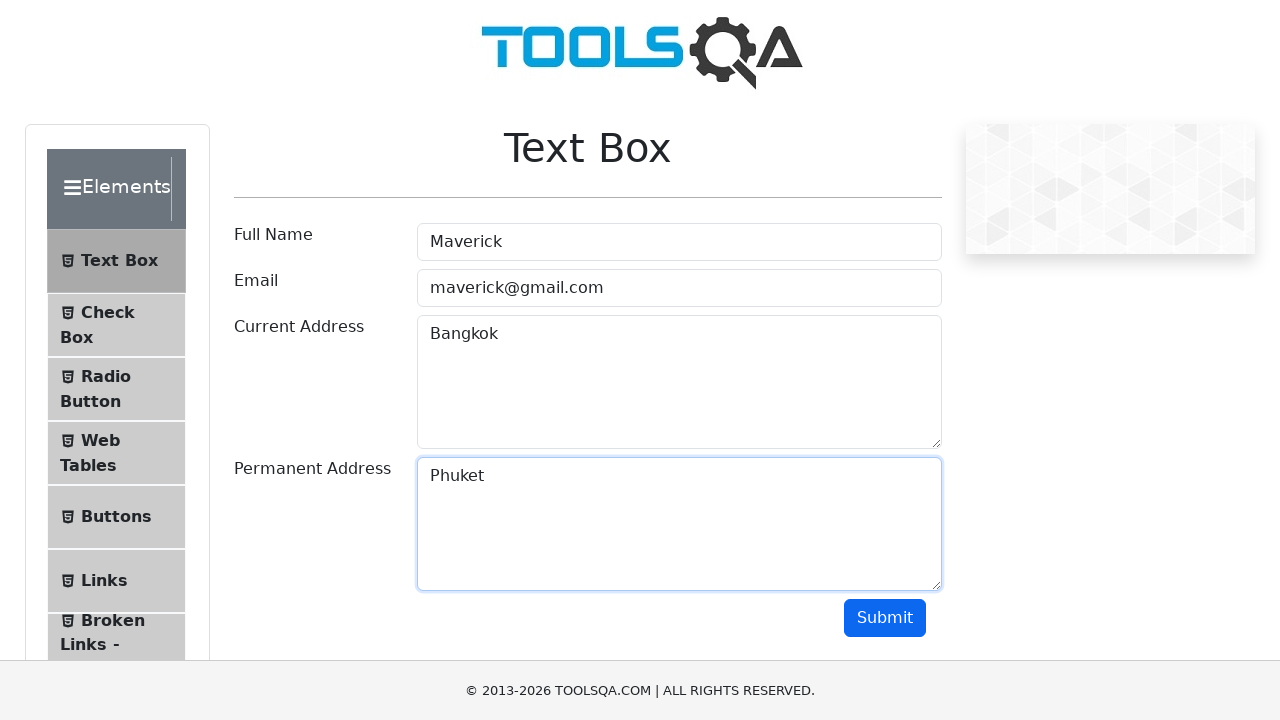

Form output section appeared
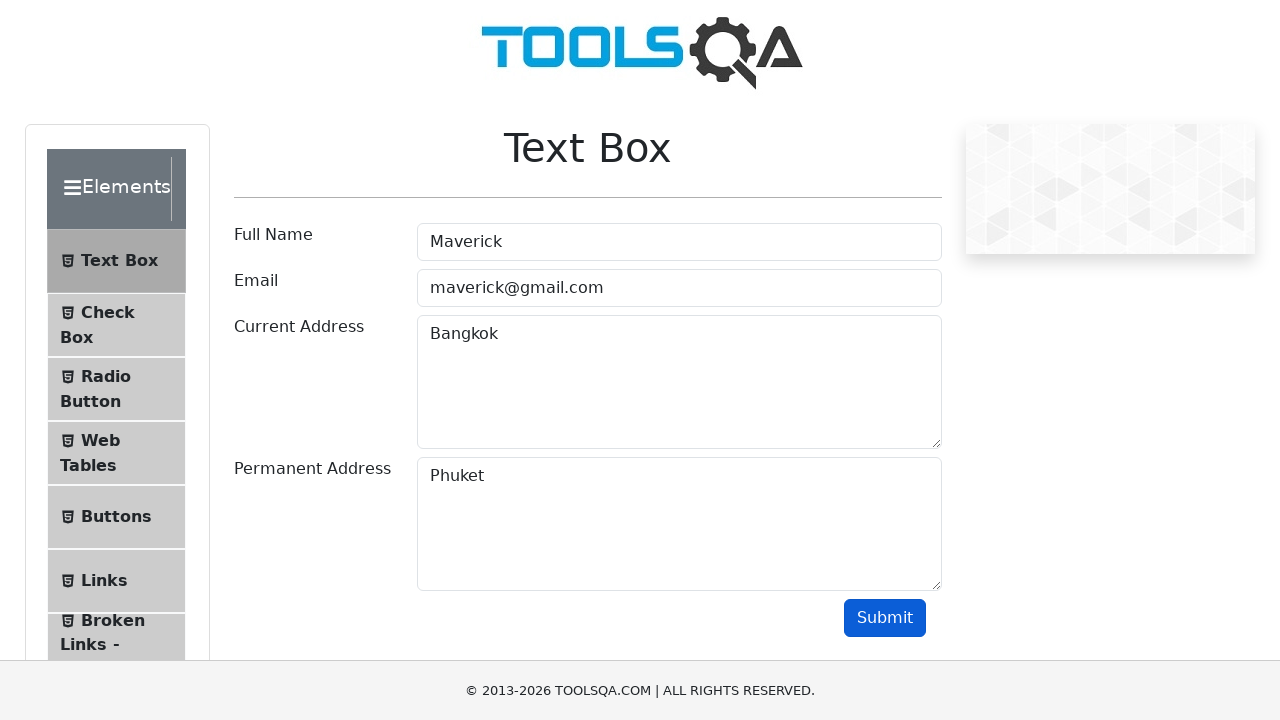

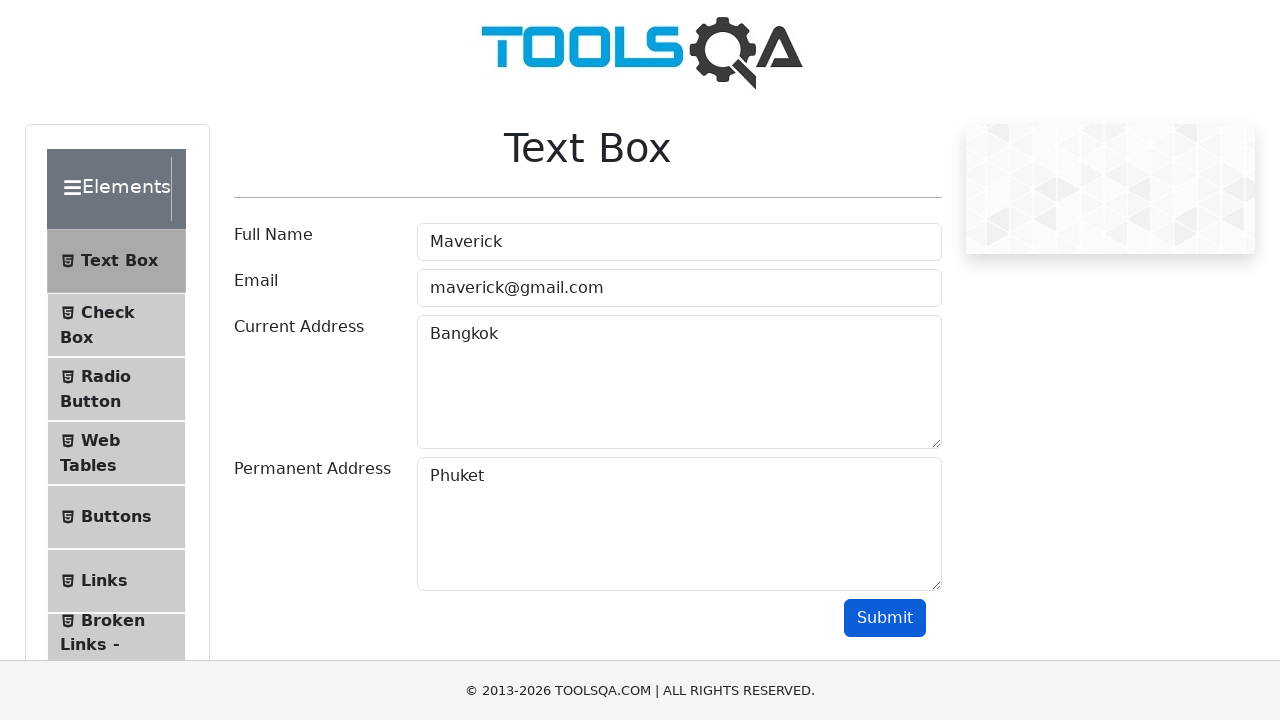